Navigates to Python.org homepage and verifies that event information is displayed in the events widget

Starting URL: https://www.python.org/

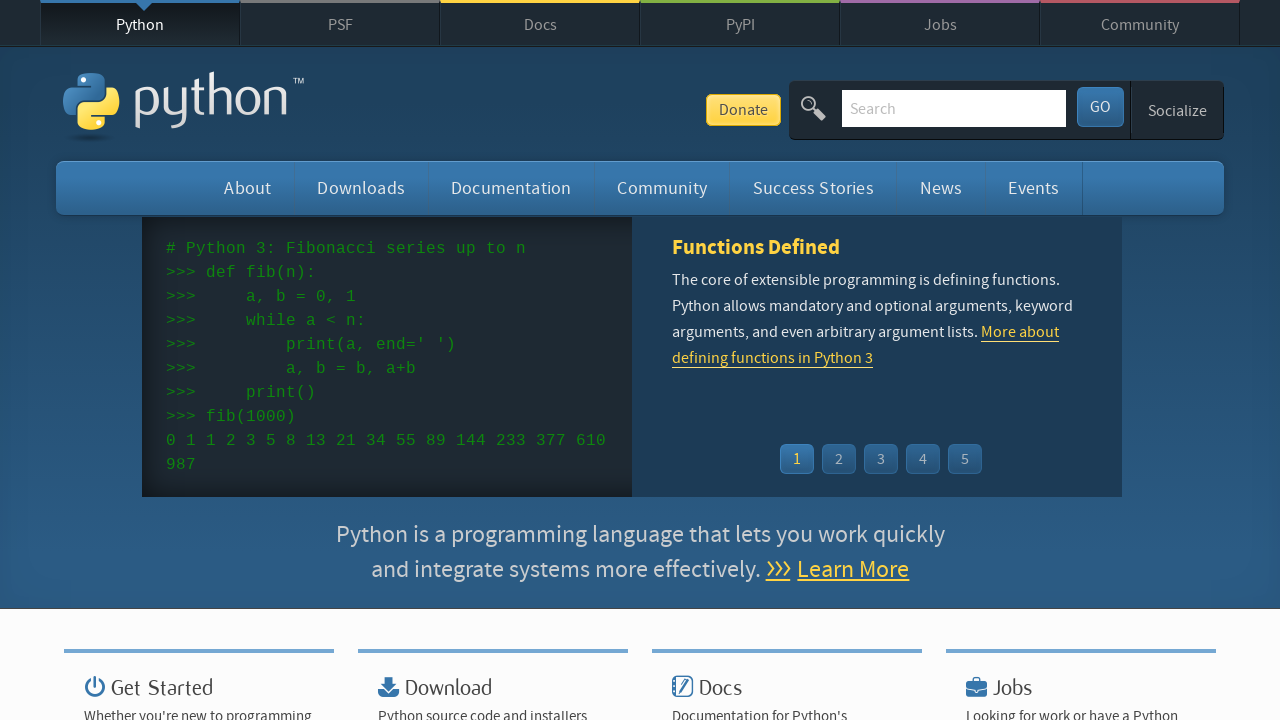

Navigated to Python.org homepage
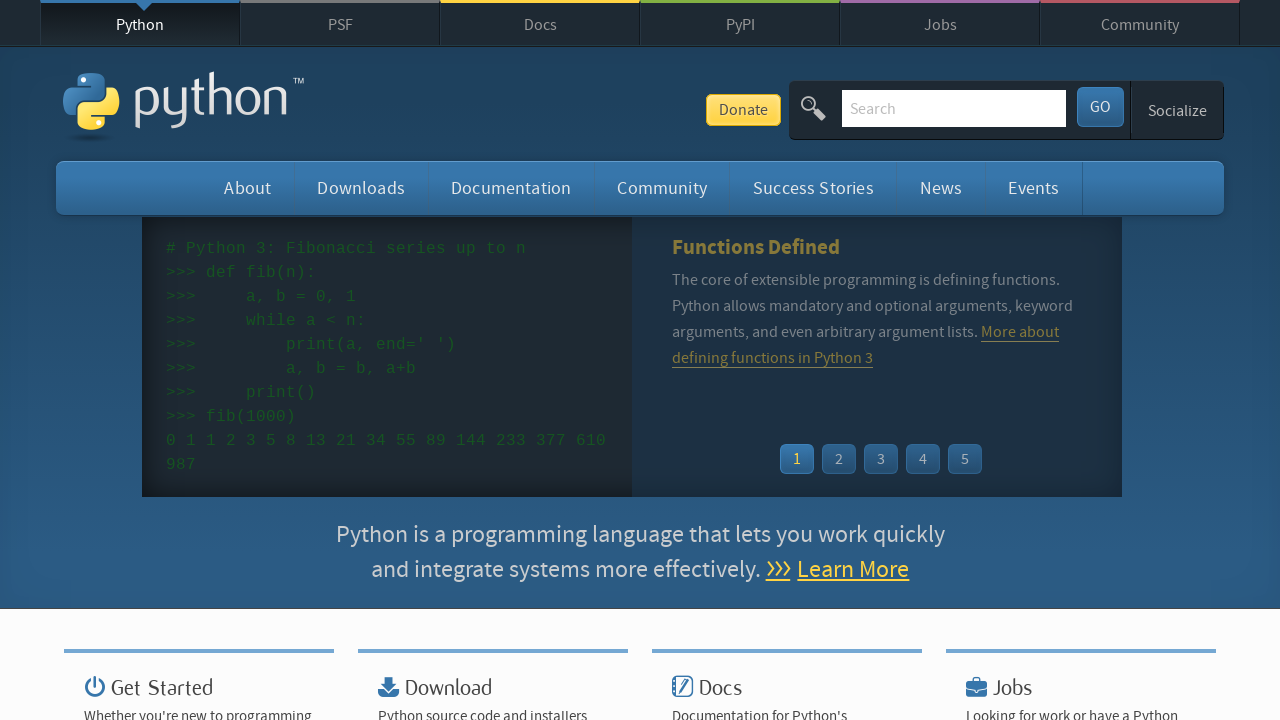

Event widget loaded on the page
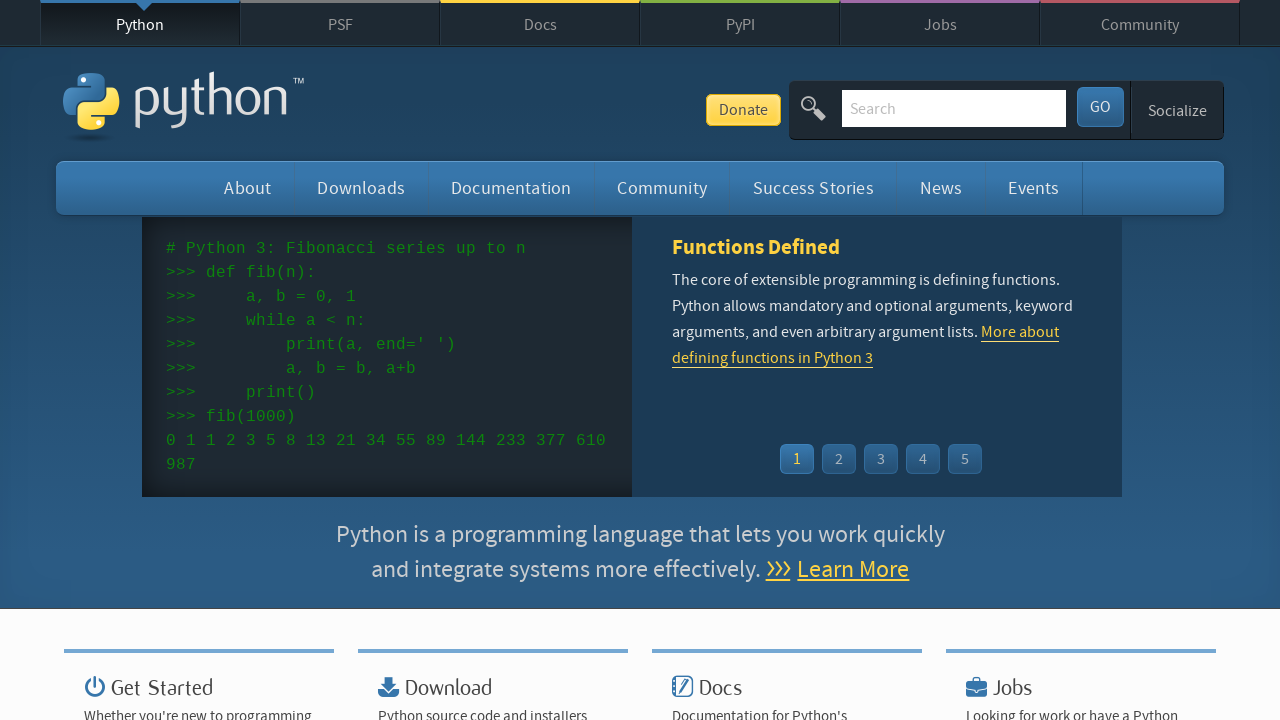

Event time elements are present in the widget
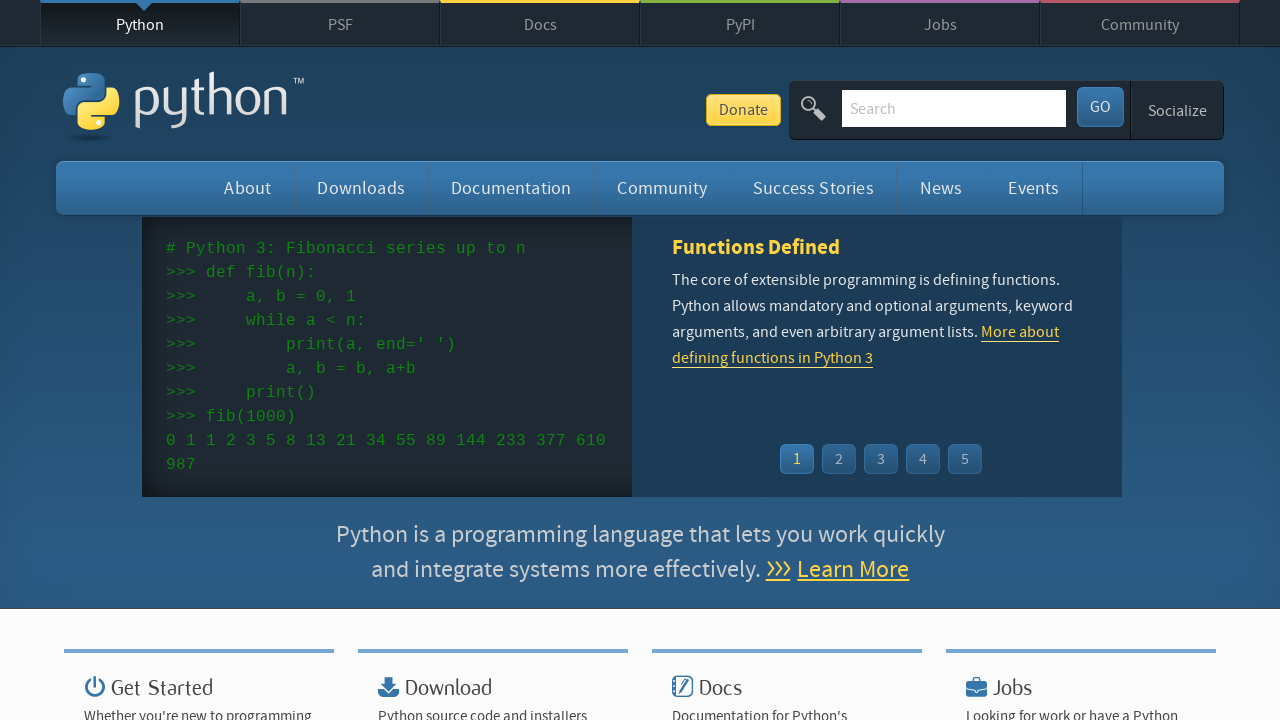

Event name links are present in the widget
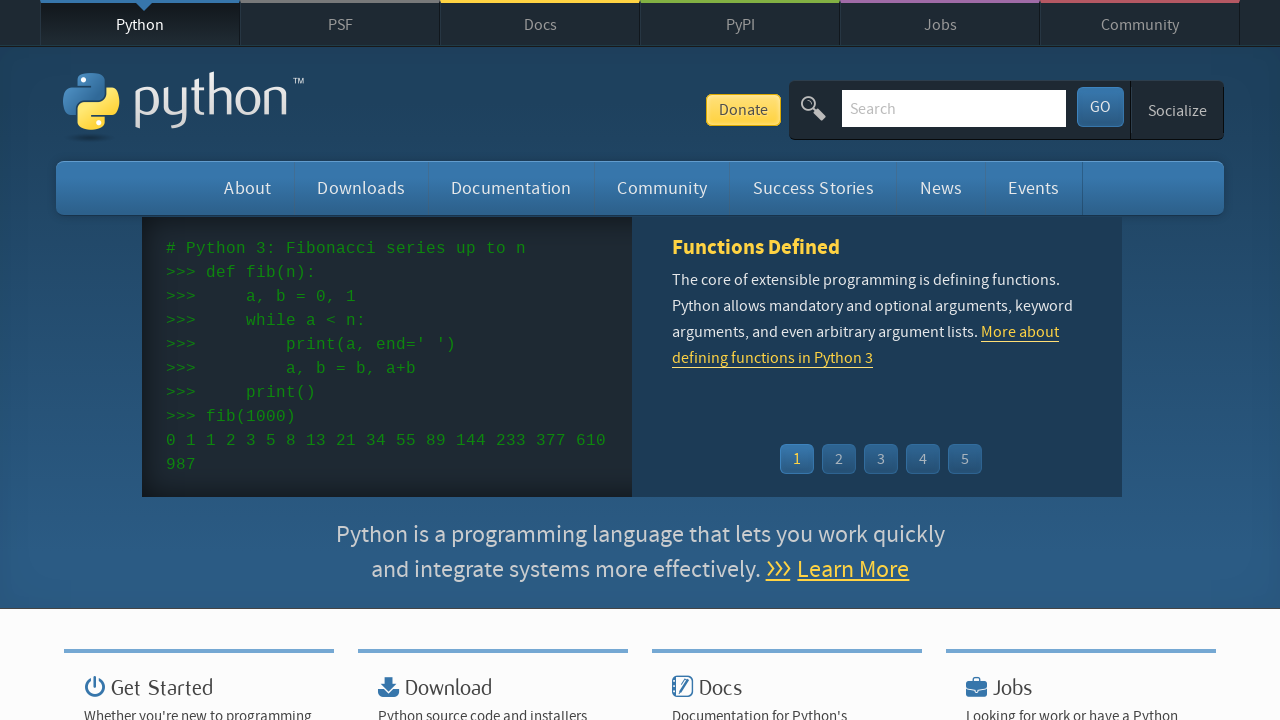

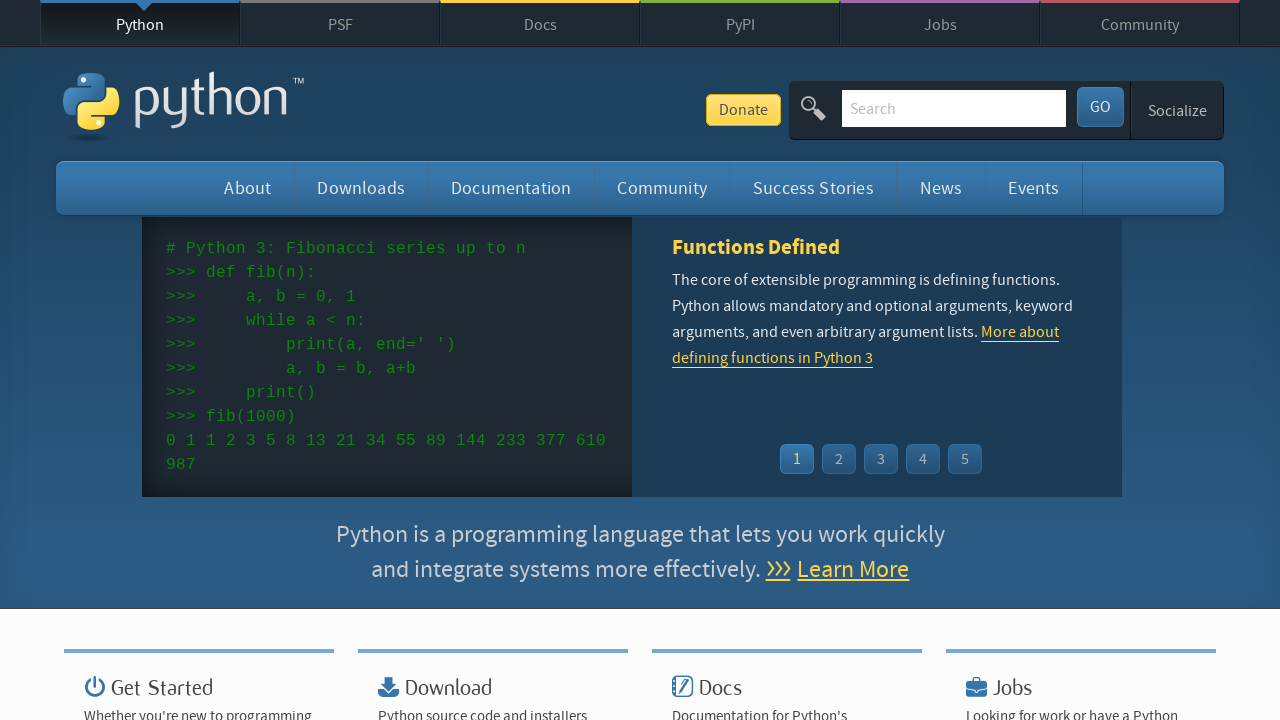